Tests adding multiple specific products (Broccoli, Cauliflower, Cucumber, Beetroot) to a shopping cart on an e-commerce demo site, then opens the cart view.

Starting URL: https://rahulshettyacademy.com/seleniumPractise/

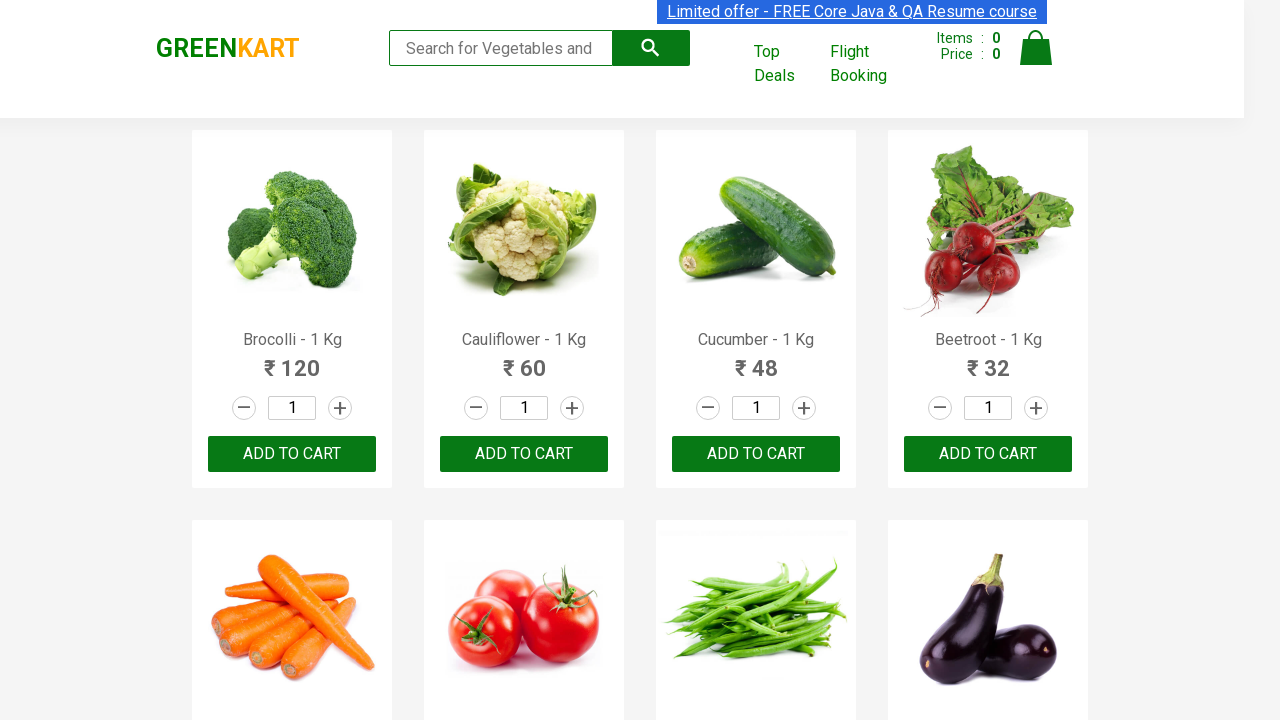

Waited for product names to load
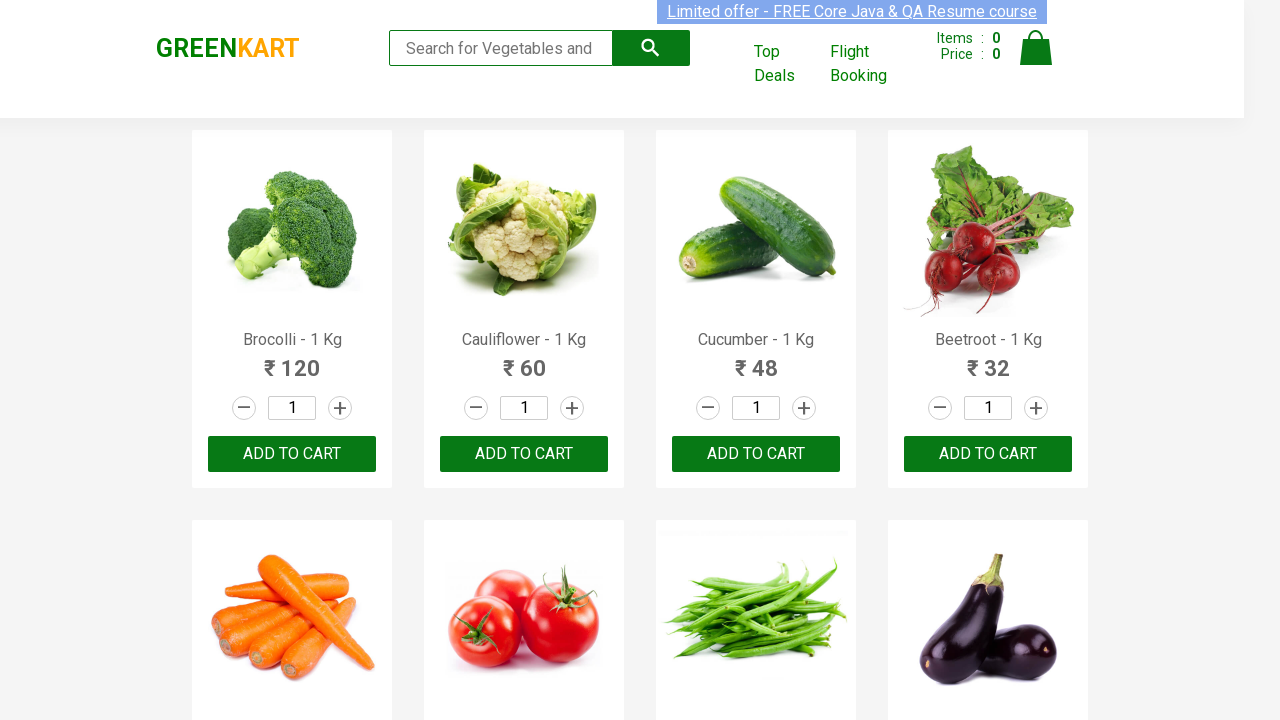

Retrieved all product name elements from the page
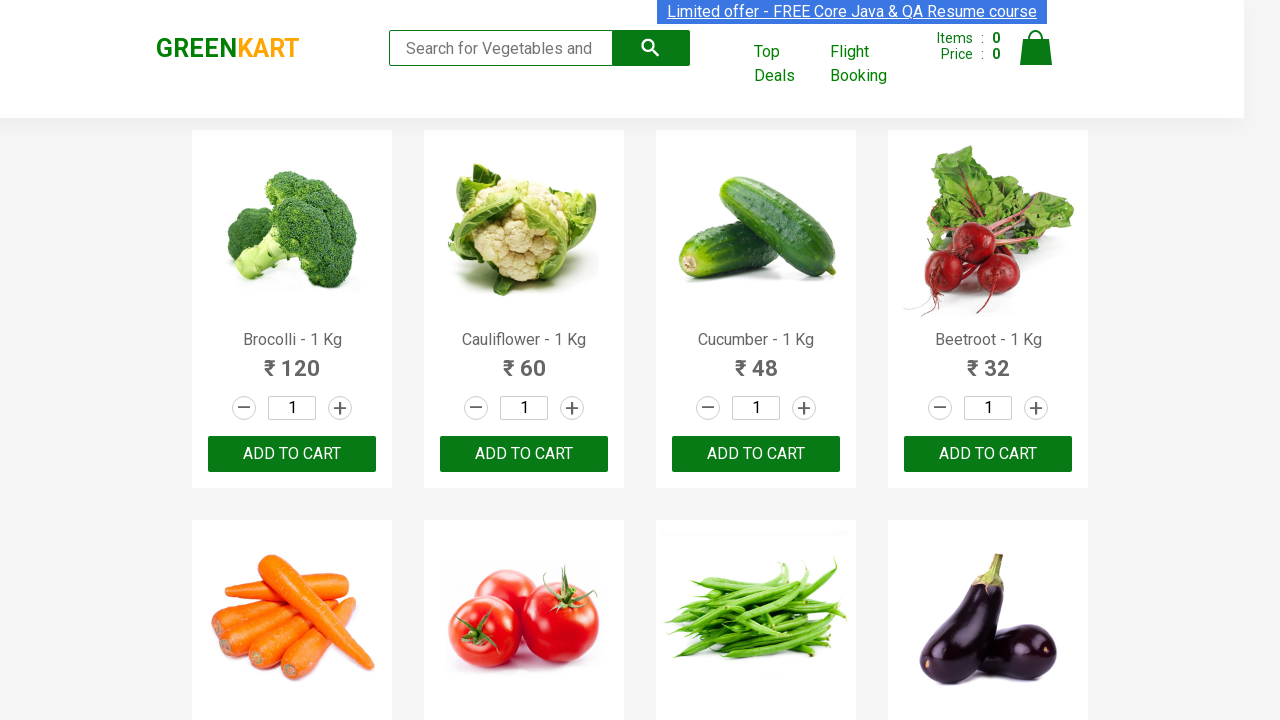

Added Brocolli to cart at (292, 454) on xpath=//div[@class='product-action']/button >> nth=0
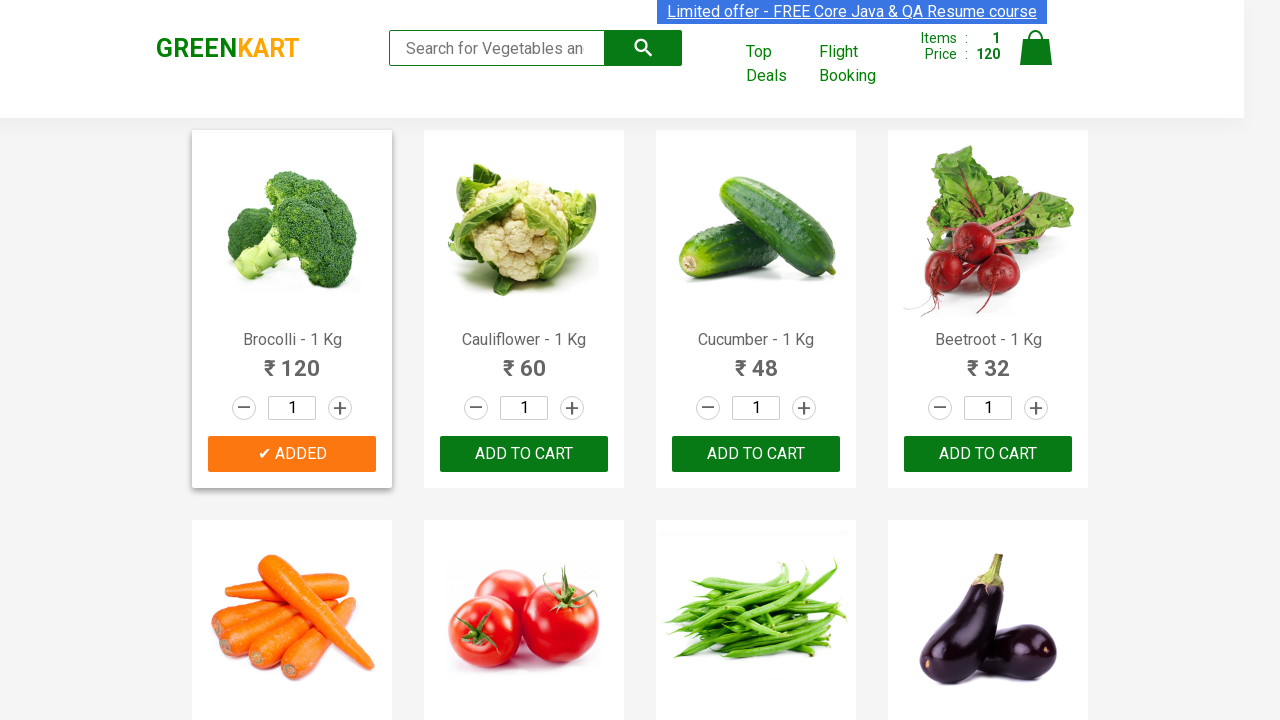

Added Cauliflower to cart at (524, 454) on xpath=//div[@class='product-action']/button >> nth=1
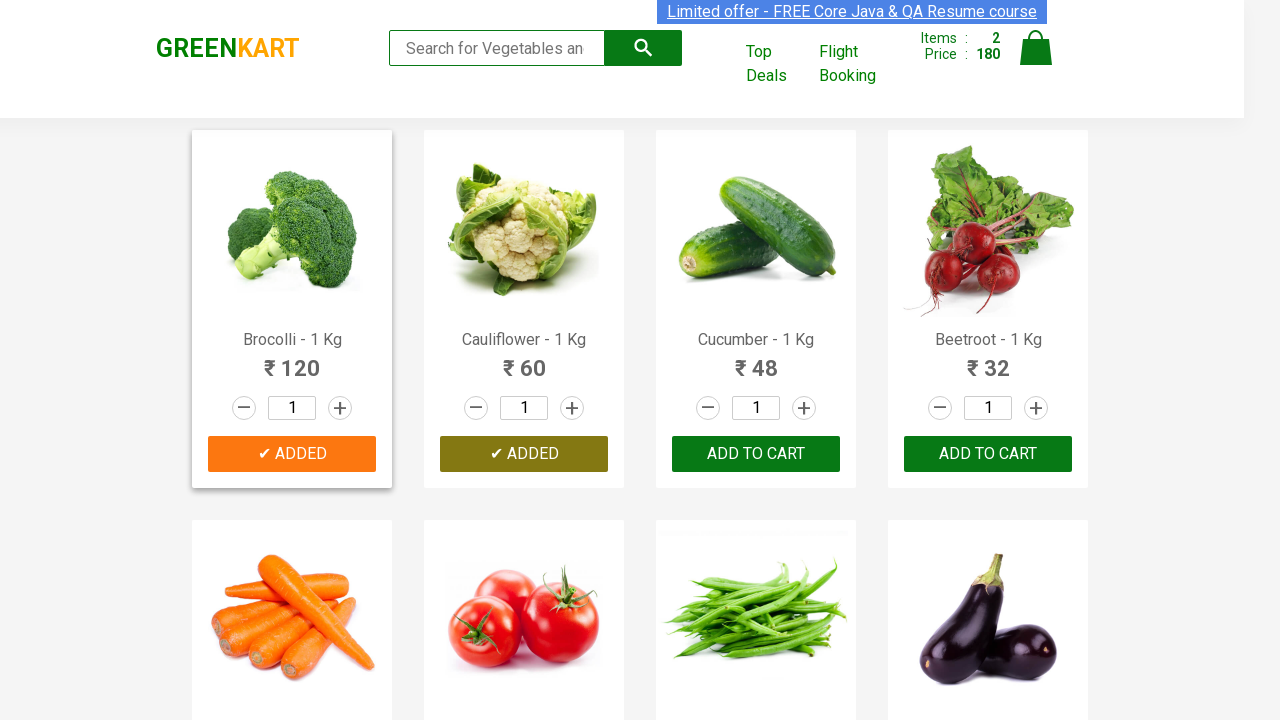

Added Cucumber to cart at (756, 454) on xpath=//div[@class='product-action']/button >> nth=2
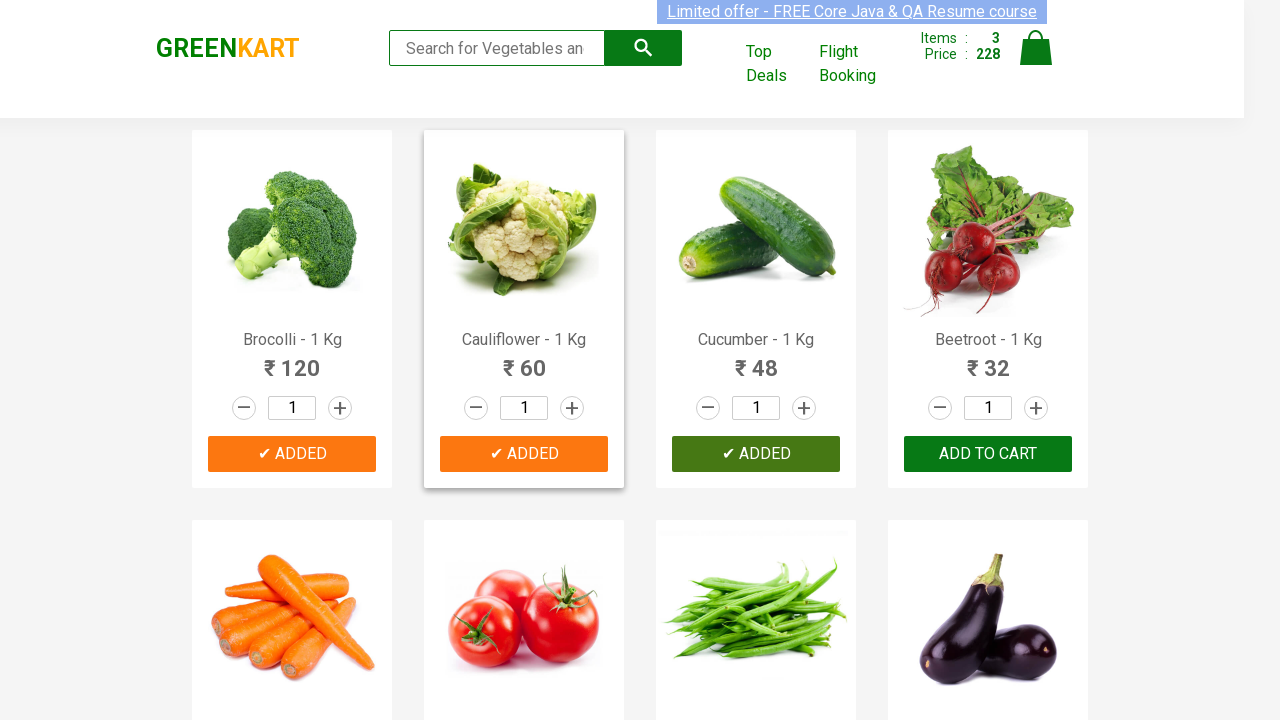

Added Beetroot to cart at (988, 454) on xpath=//div[@class='product-action']/button >> nth=3
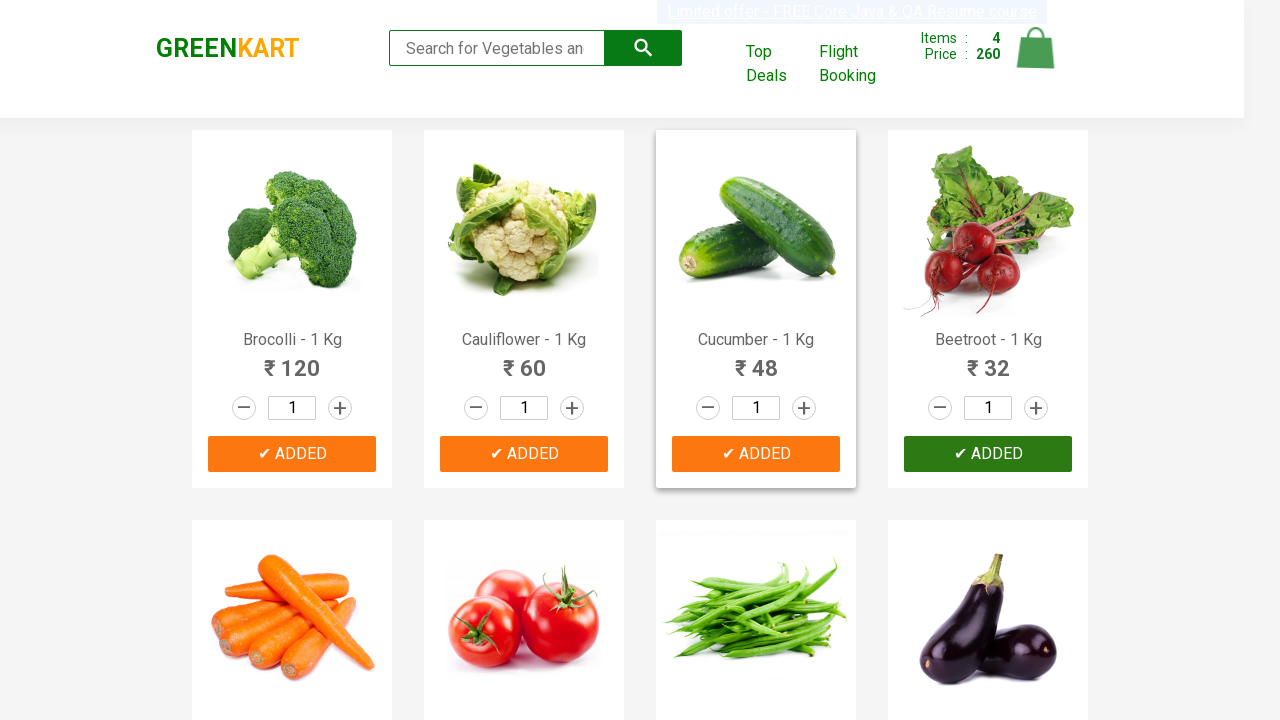

Clicked cart icon to open cart view at (1036, 59) on a.cart-icon
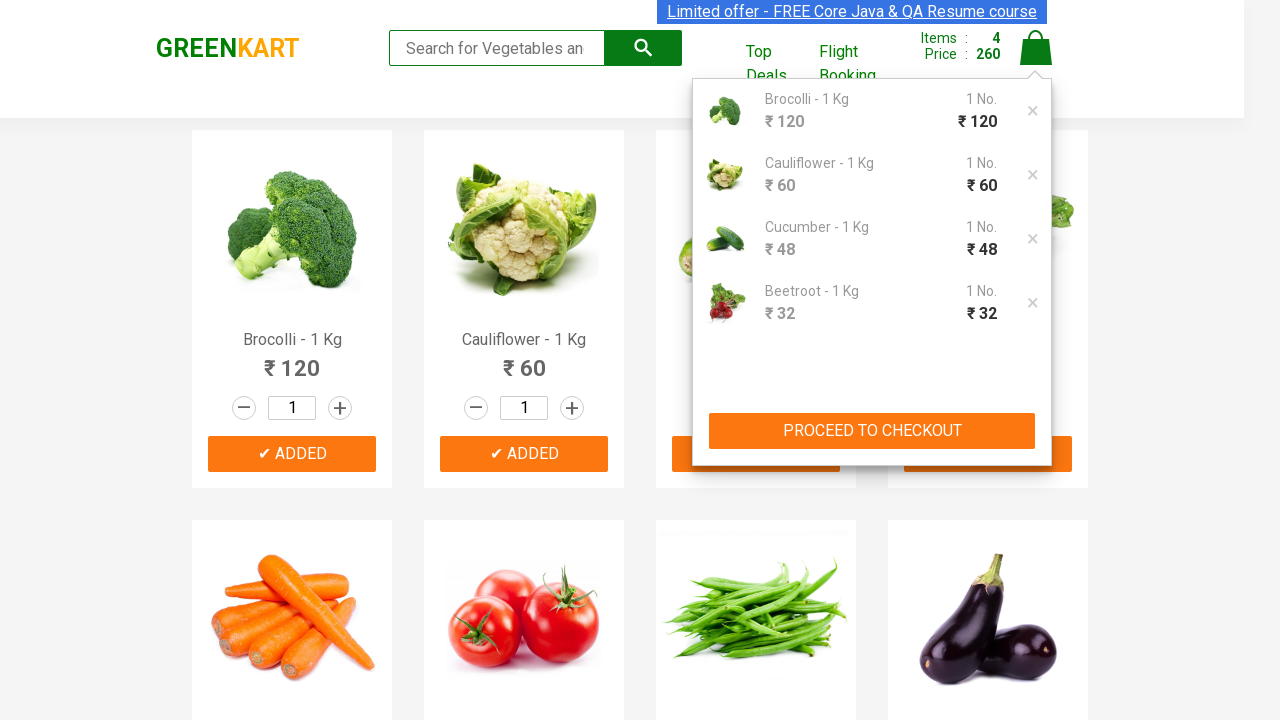

Cart preview loaded successfully
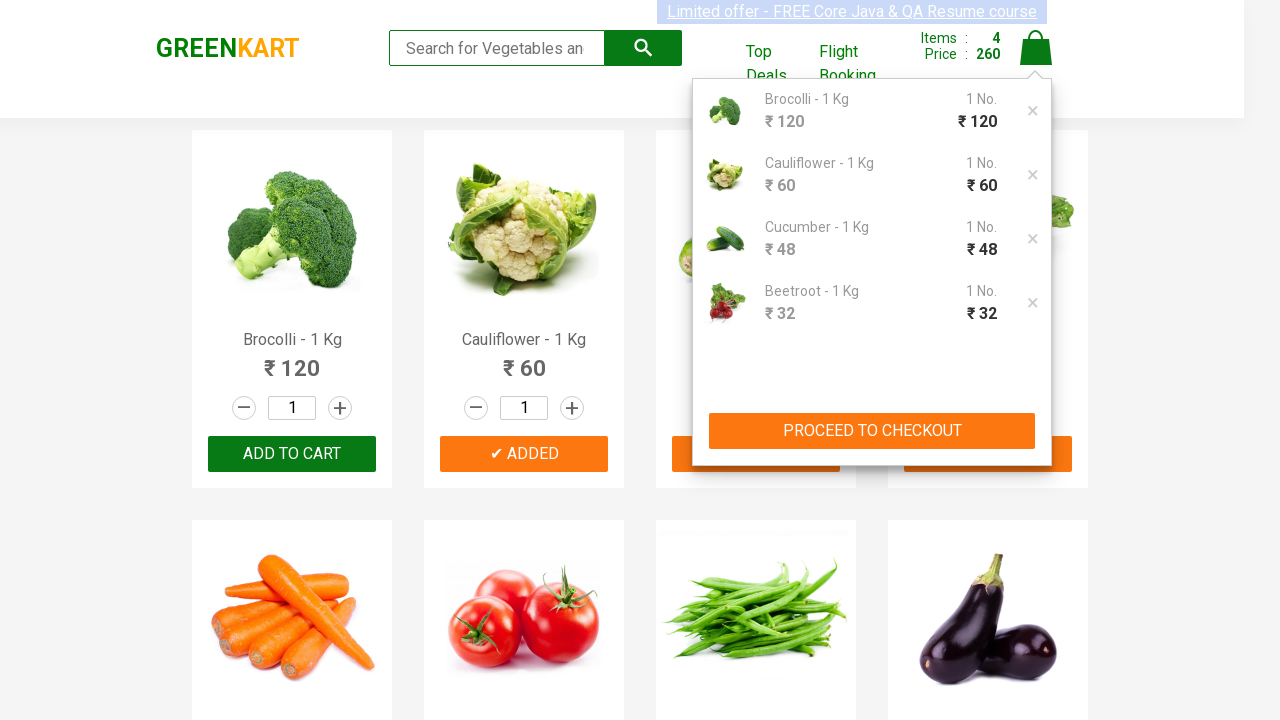

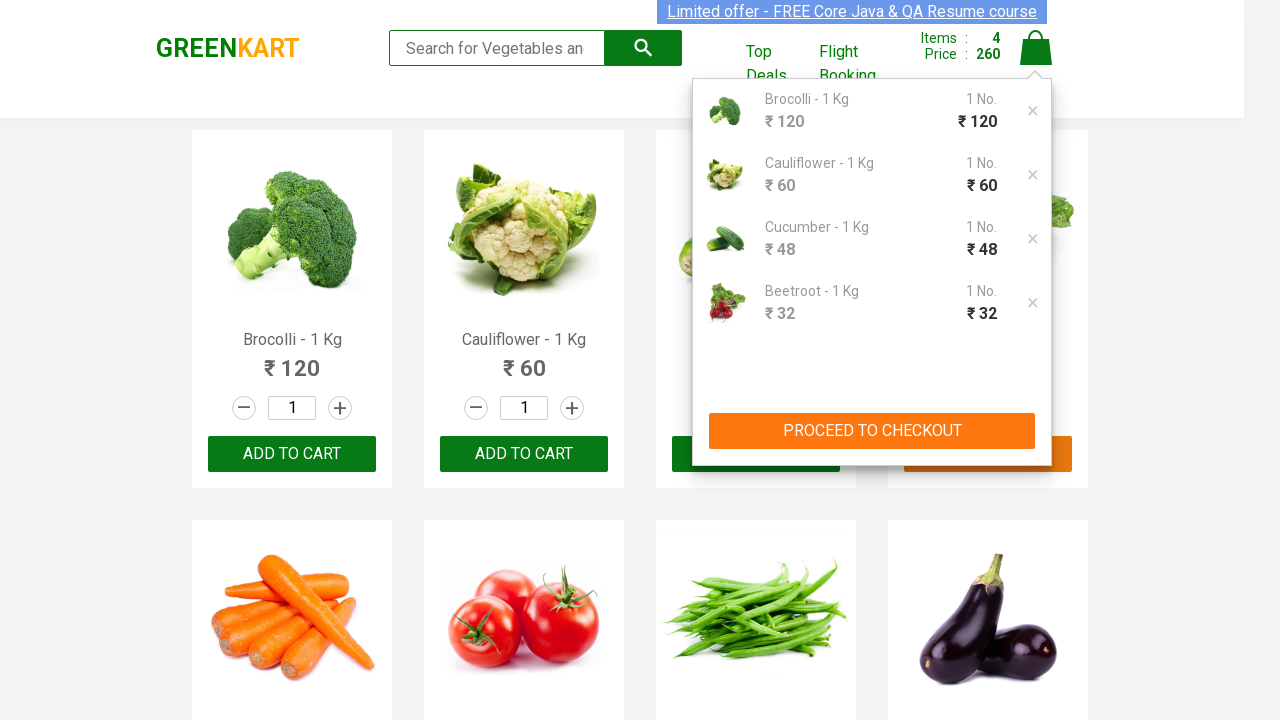